Tests static dropdown functionality by selecting options from a dropdown menu using both value attribute and visible text, and verifying the selections

Starting URL: https://rahulshettyacademy.com/AutomationPractice/

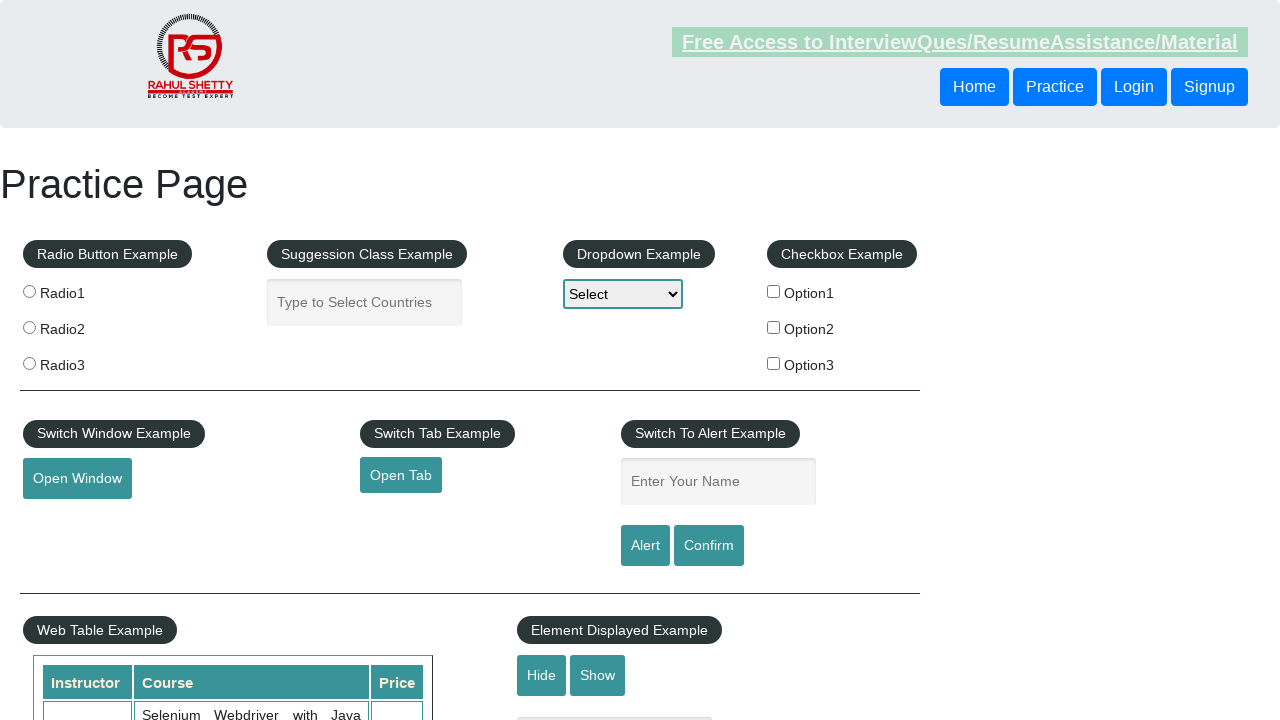

Selected 'option2' from dropdown using value attribute on select#dropdown-class-example
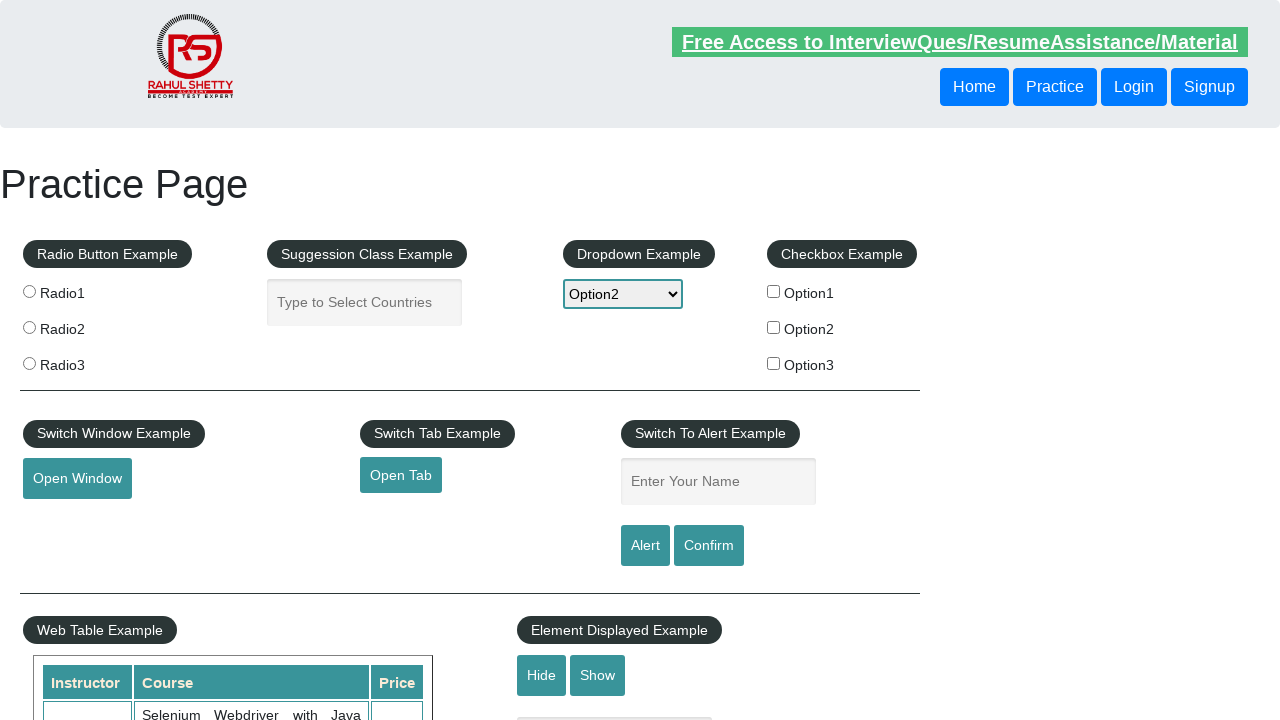

Verified that 'option2' is selected in dropdown
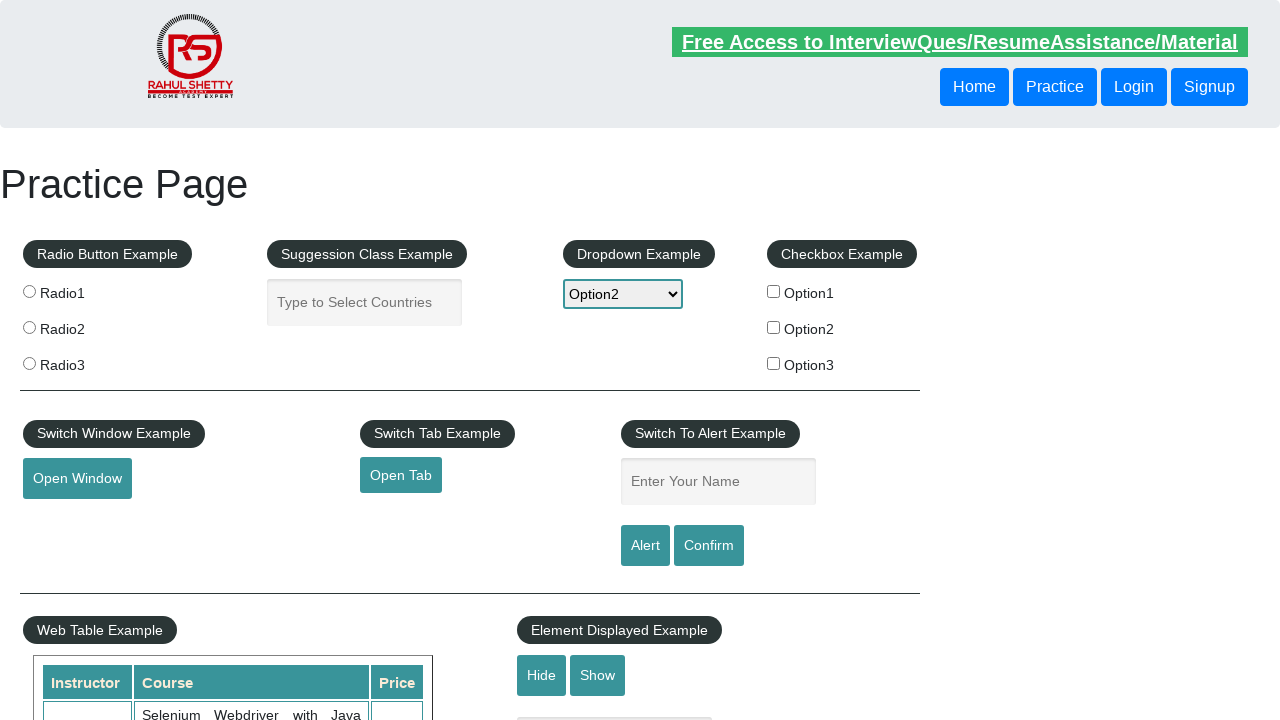

Selected 'Option1' from dropdown using visible text on select#dropdown-class-example
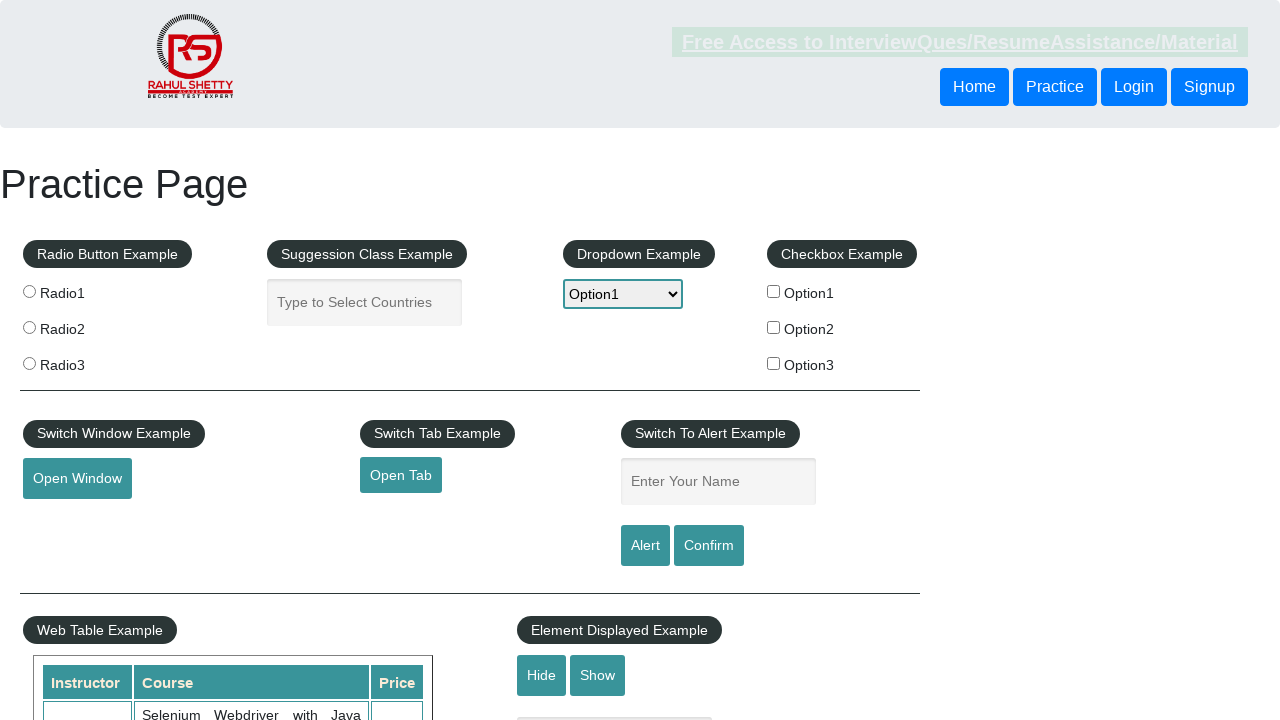

Verified that 'option1' is selected in dropdown
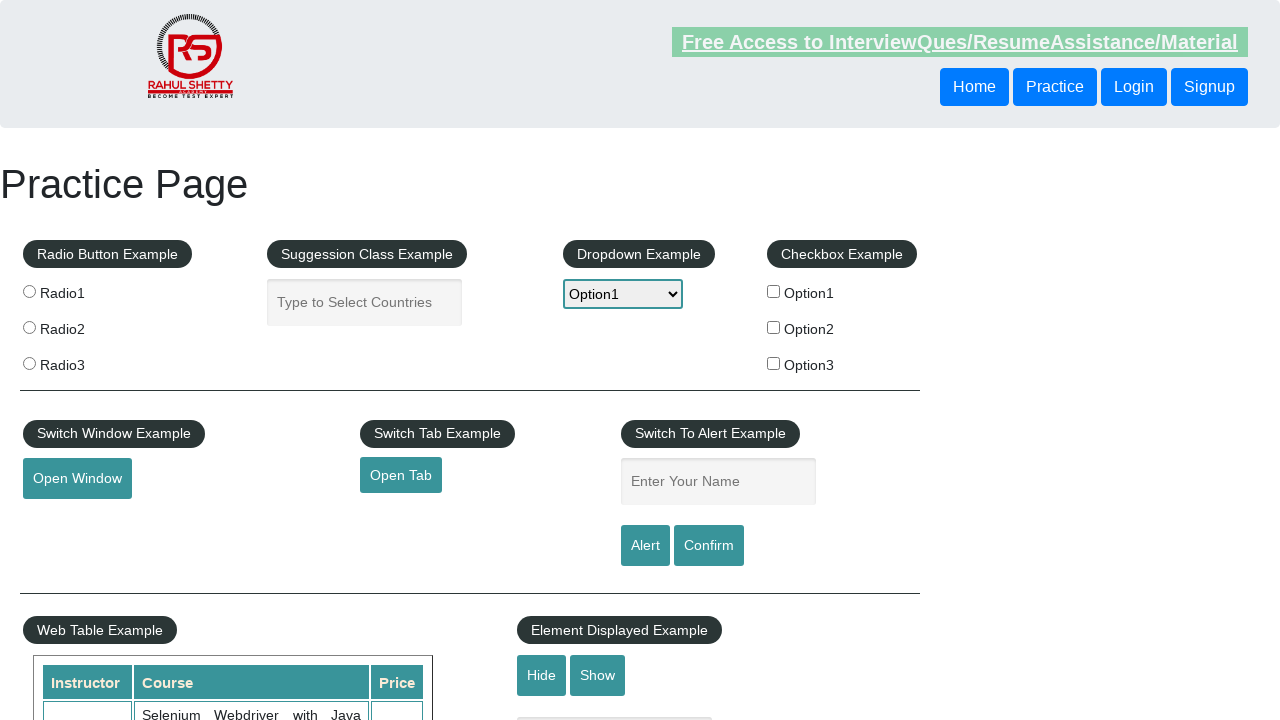

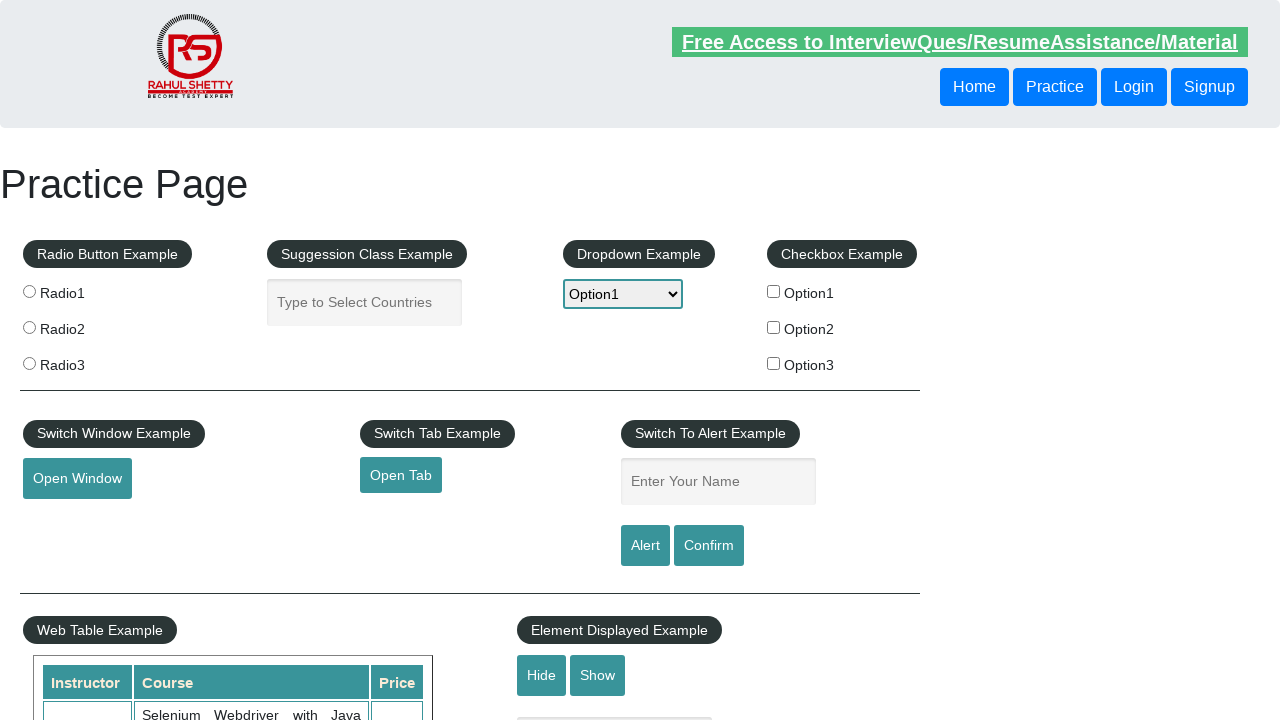